Tests the Python.org website search functionality by entering "documentation" in the search box, submitting the form, and verifying that search results are returned.

Starting URL: http://www.python.org

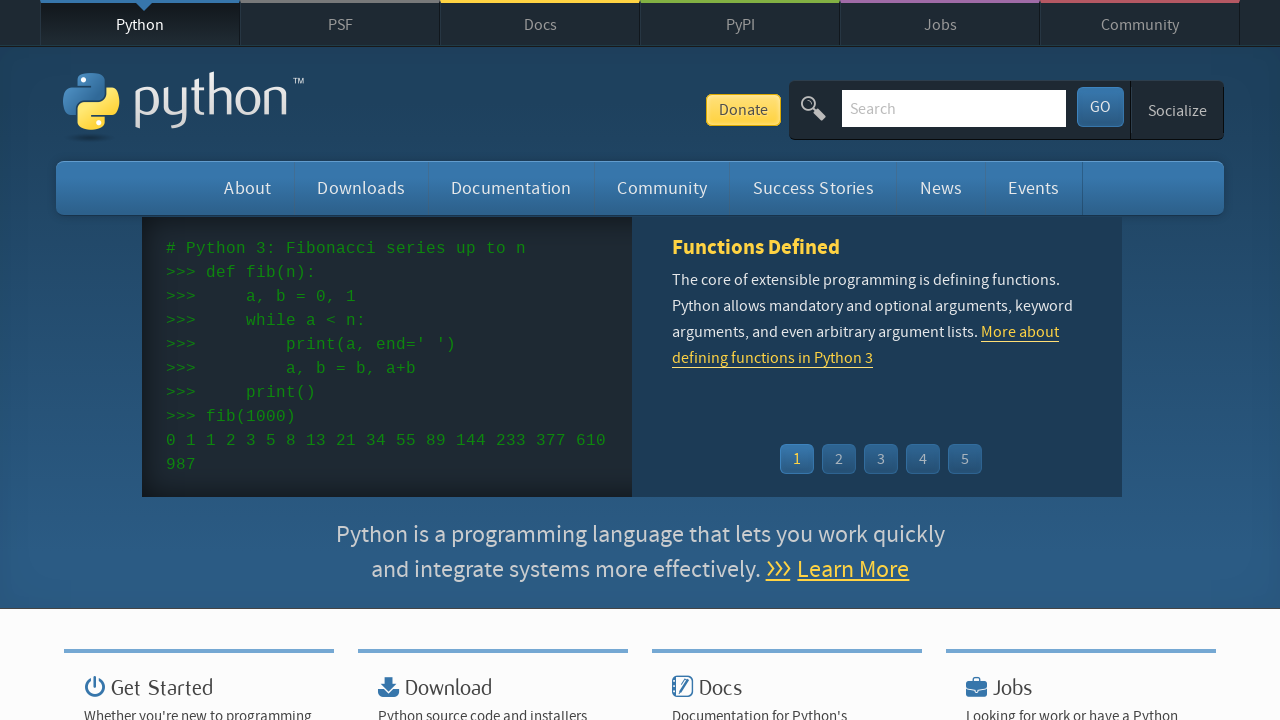

Verified 'Python' is in page title
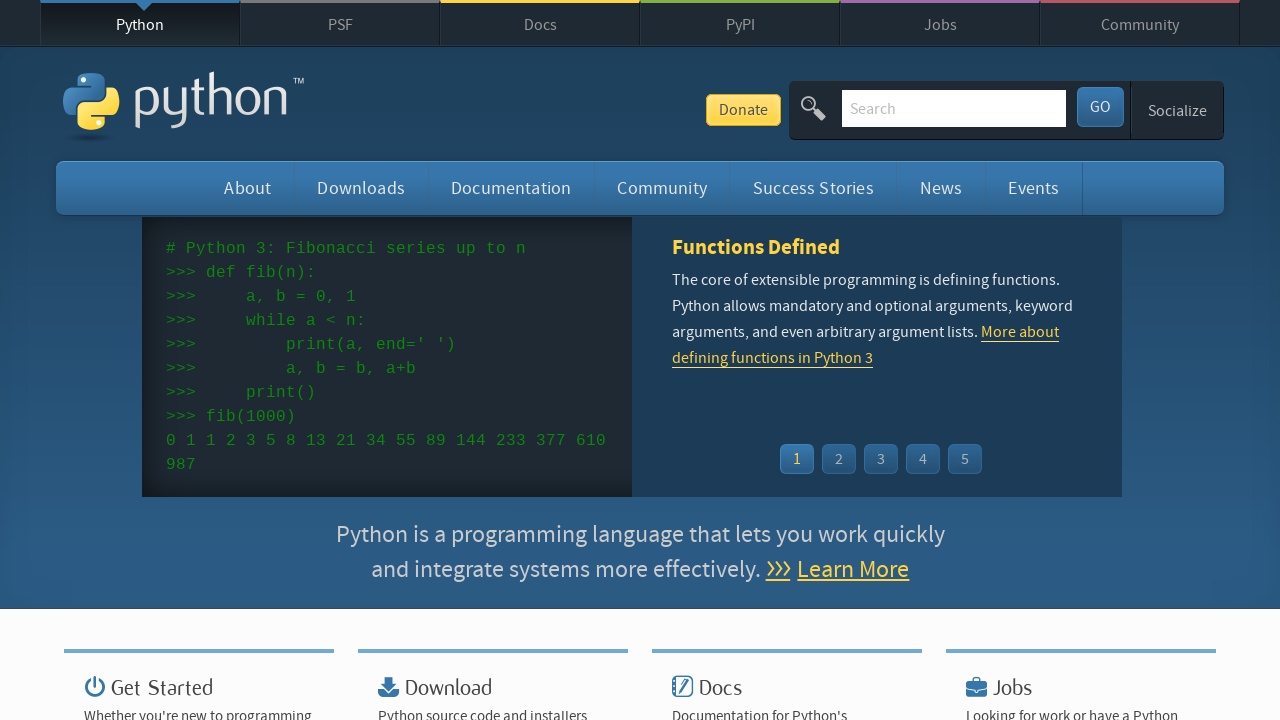

Filled search box with 'documentation' on input[name='q']
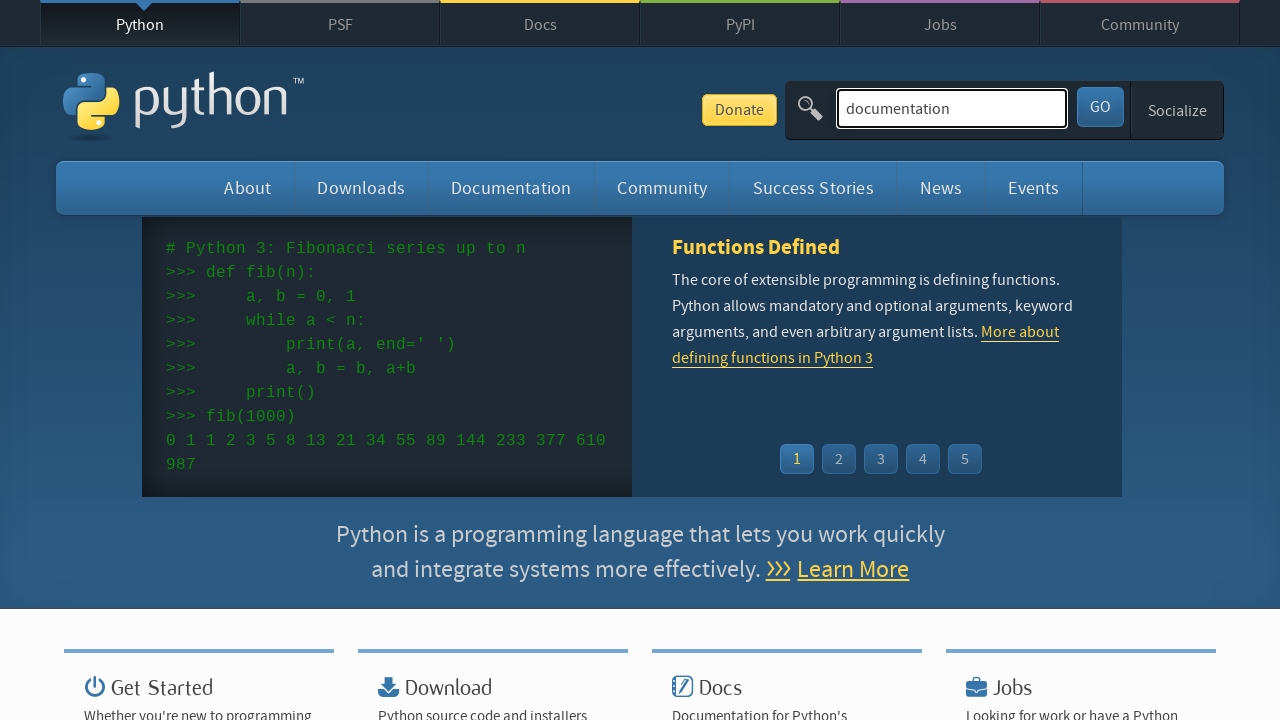

Pressed Enter to submit search form on input[name='q']
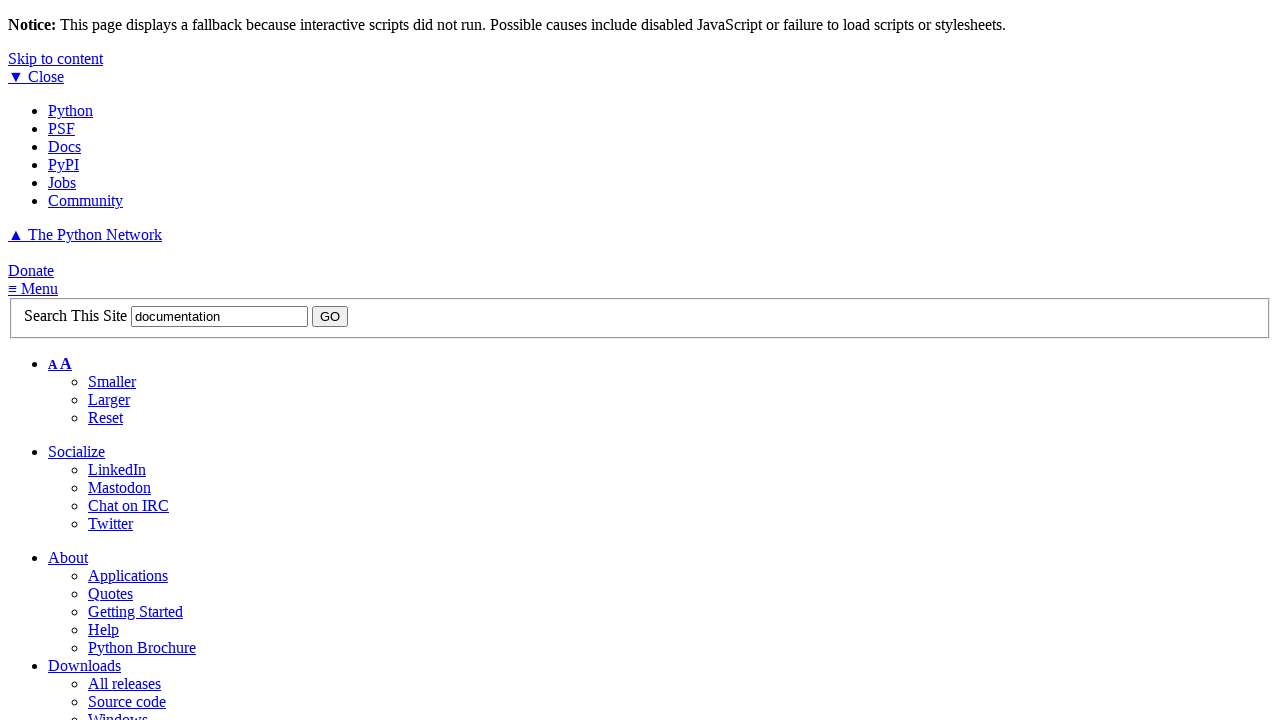

Search results page loaded
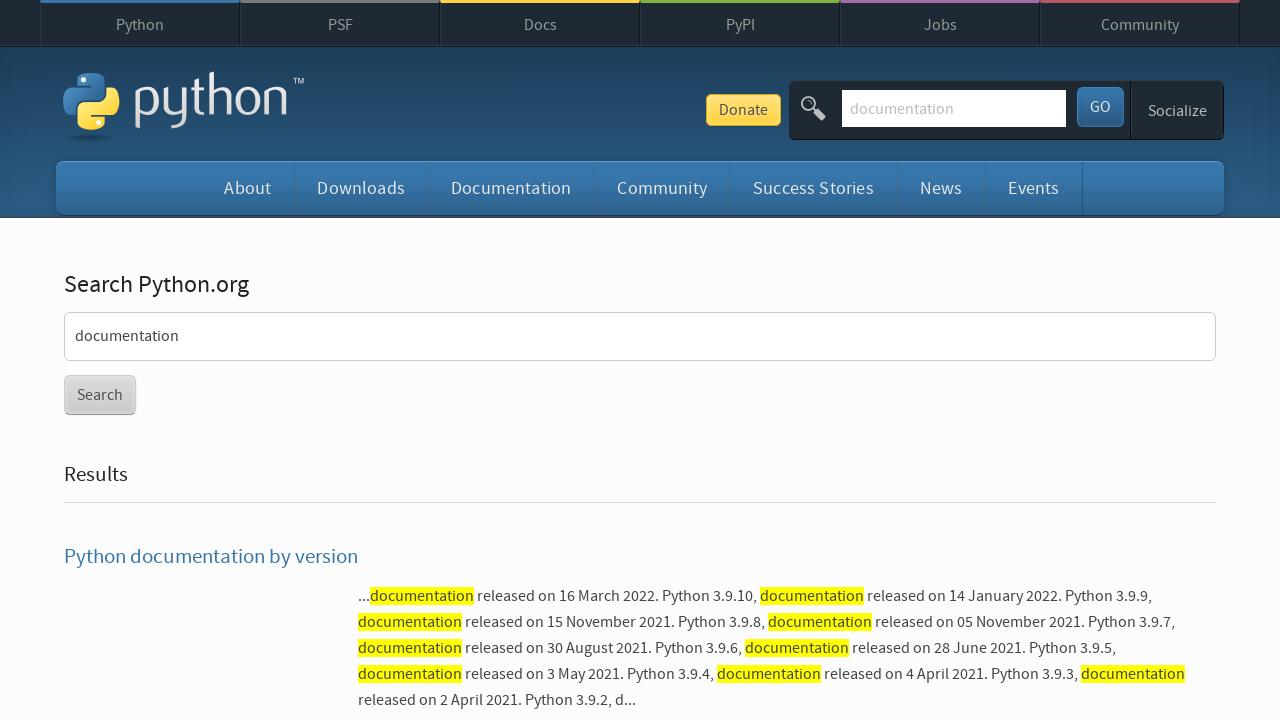

Verified search results were returned (no 'No results found' message)
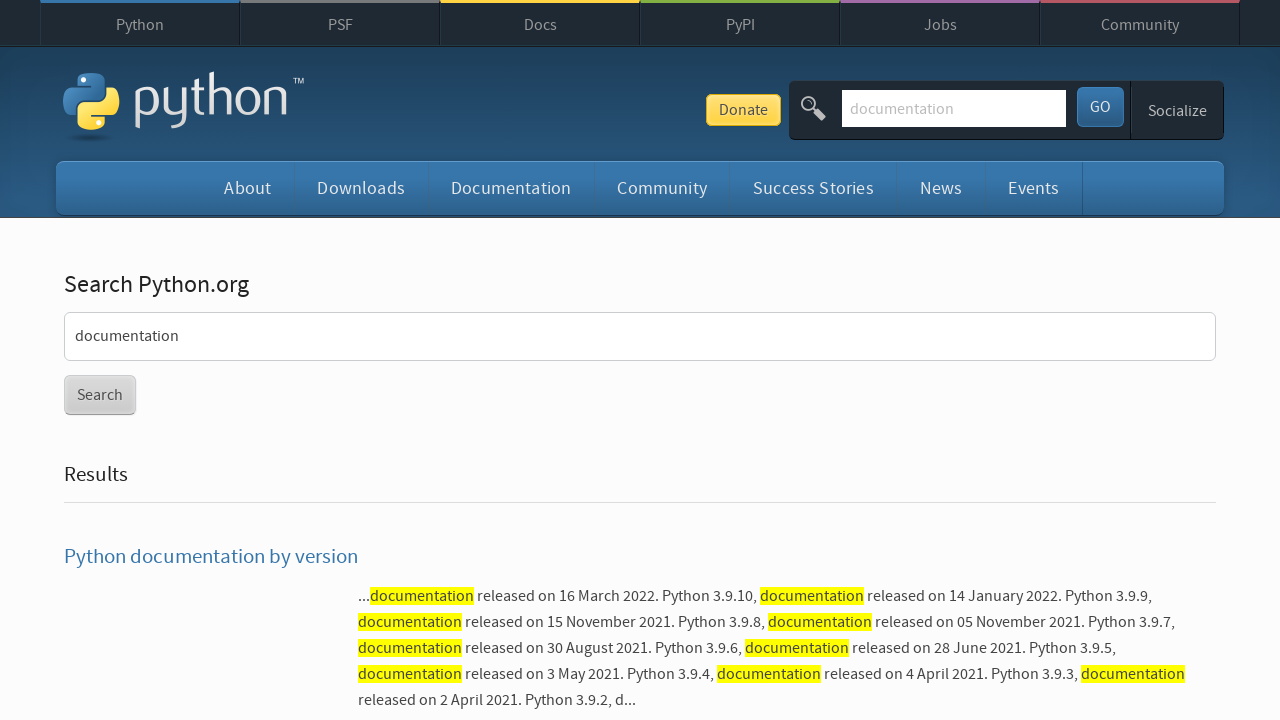

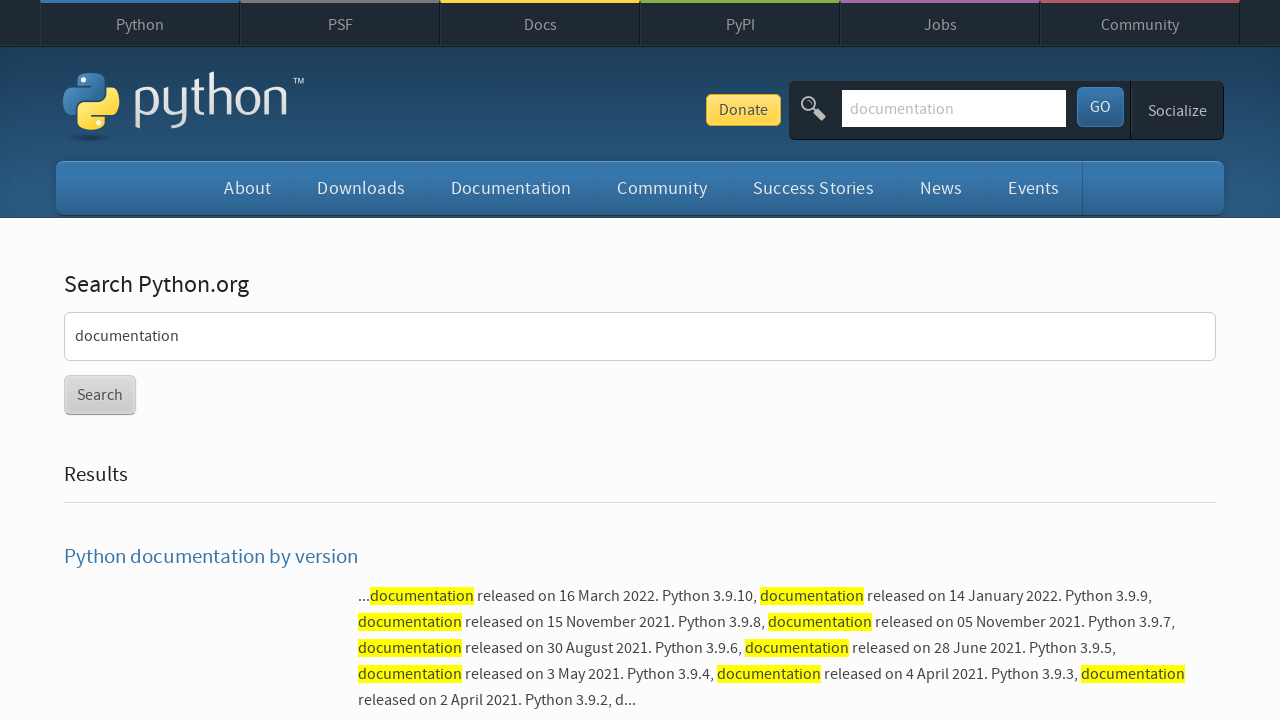